Tests clicking on the Easter navigation link

Starting URL: https://www.target.com

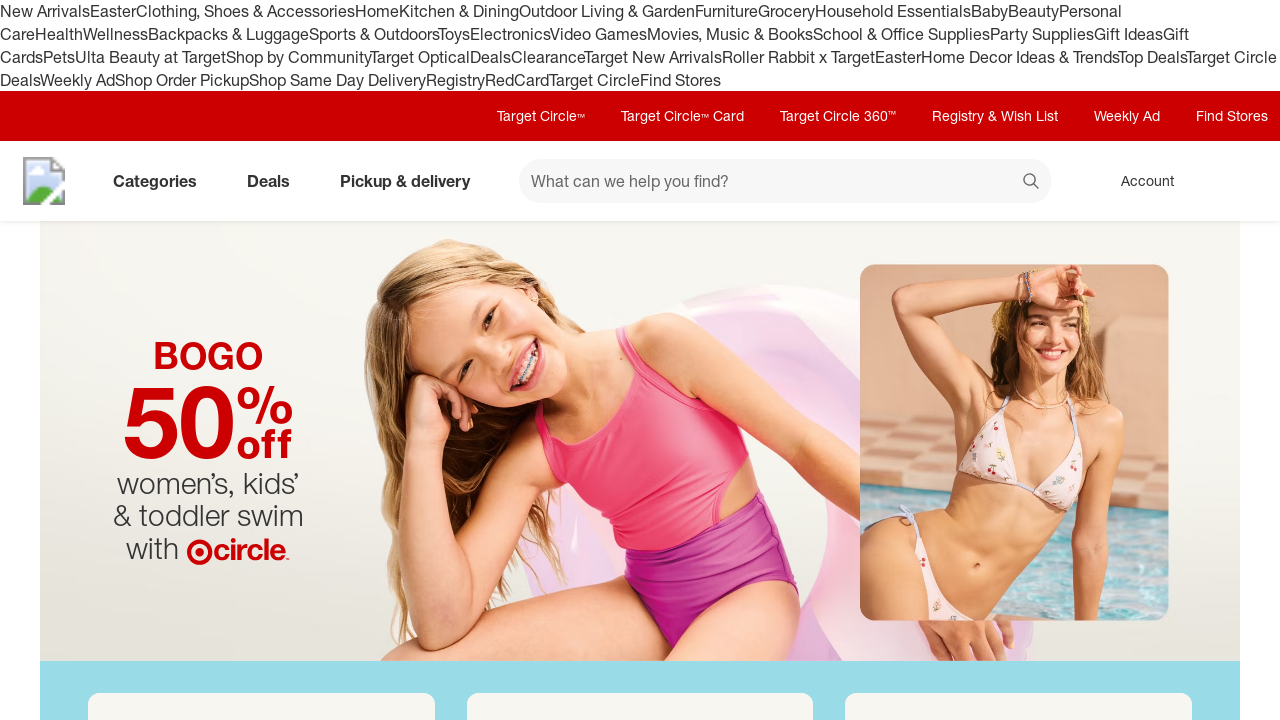

Navigated to Target.com homepage
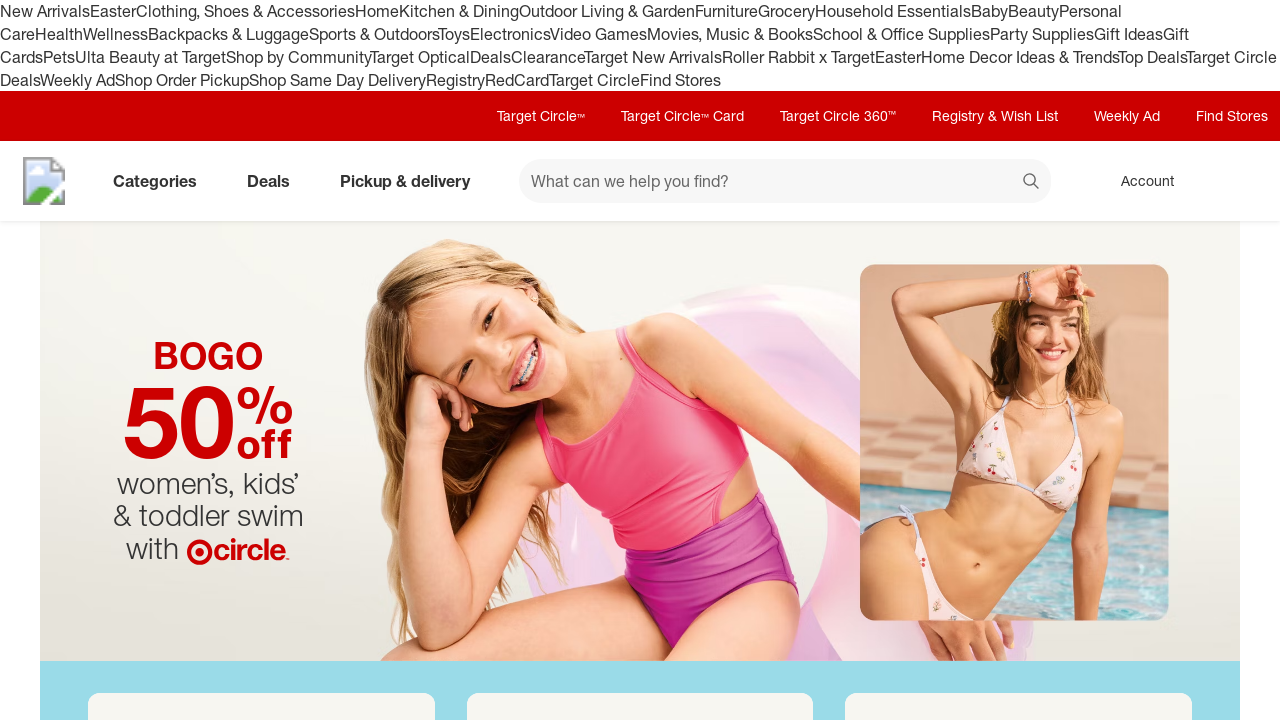

Clicked on Easter navigation link at (113, 11) on text=Easter
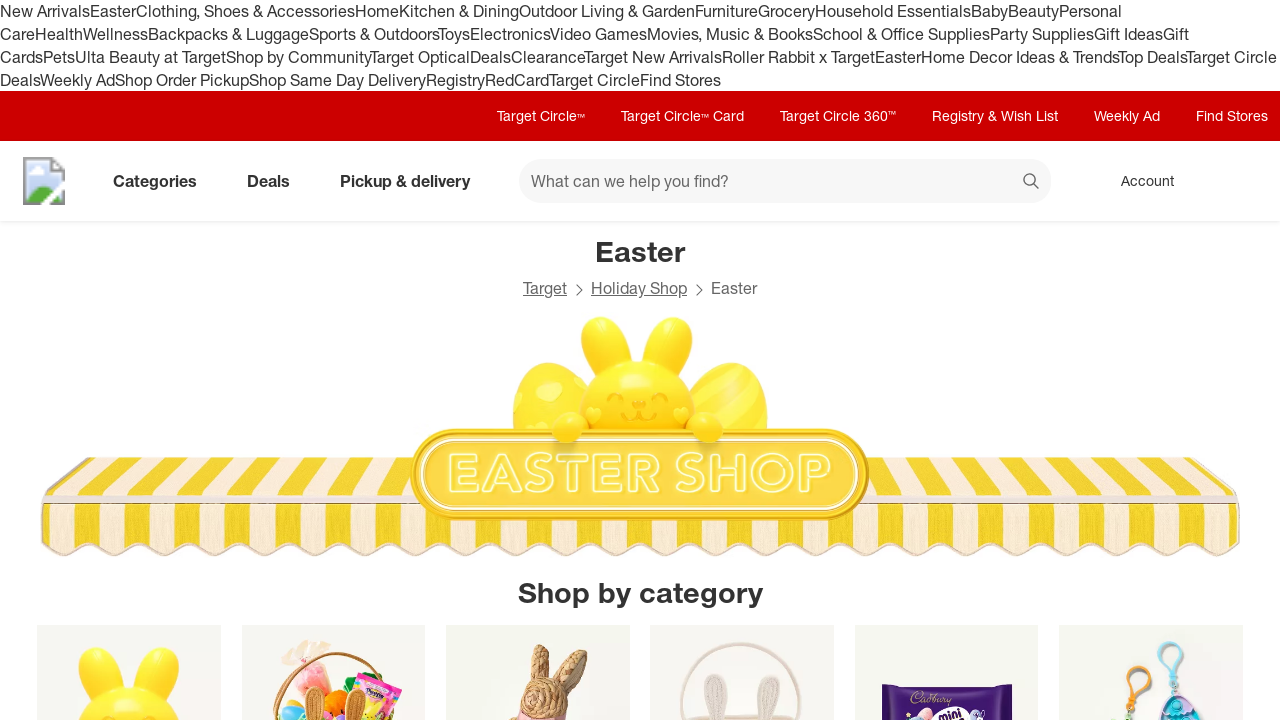

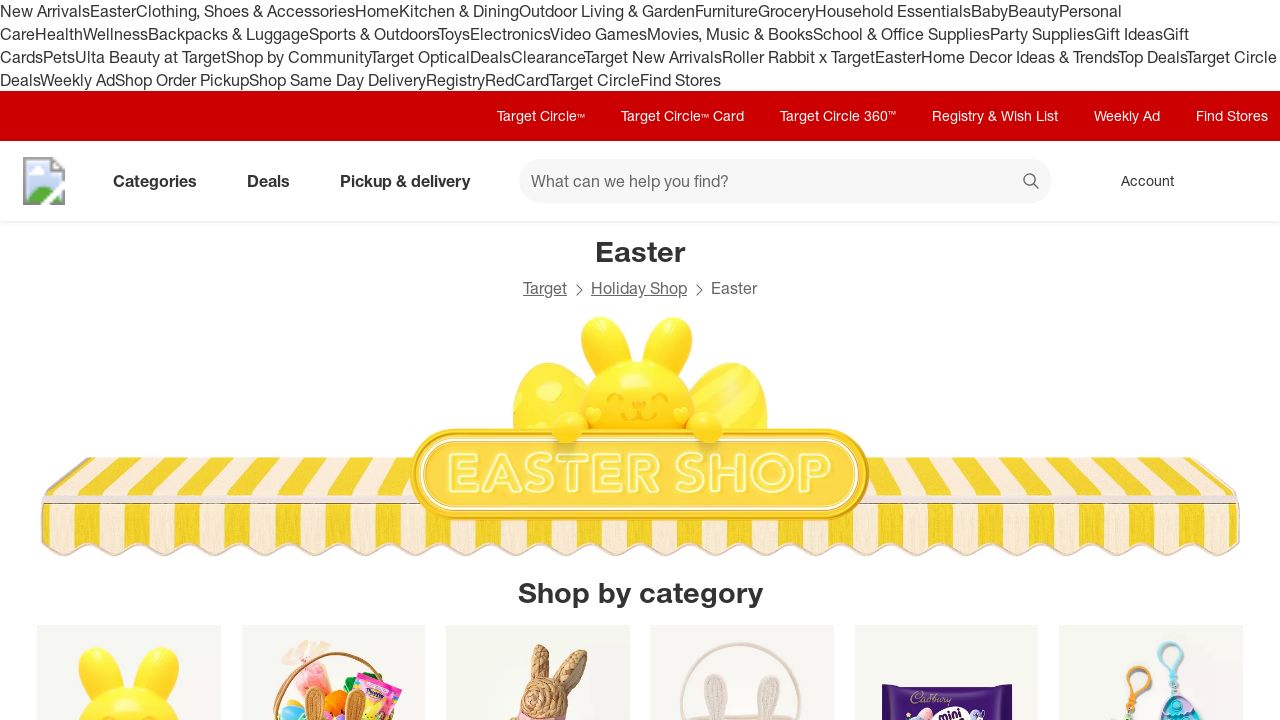